Tests the "load more campaigns" functionality on a bank campaigns page by repeatedly clicking the "DAHA FAZLA KAMPANYA GÖSTER" (Show More Campaigns) button until all campaigns are loaded, and verifies that campaign items are displayed.

Starting URL: https://www.bonus.com.tr/kampanyalar/marka/bonus

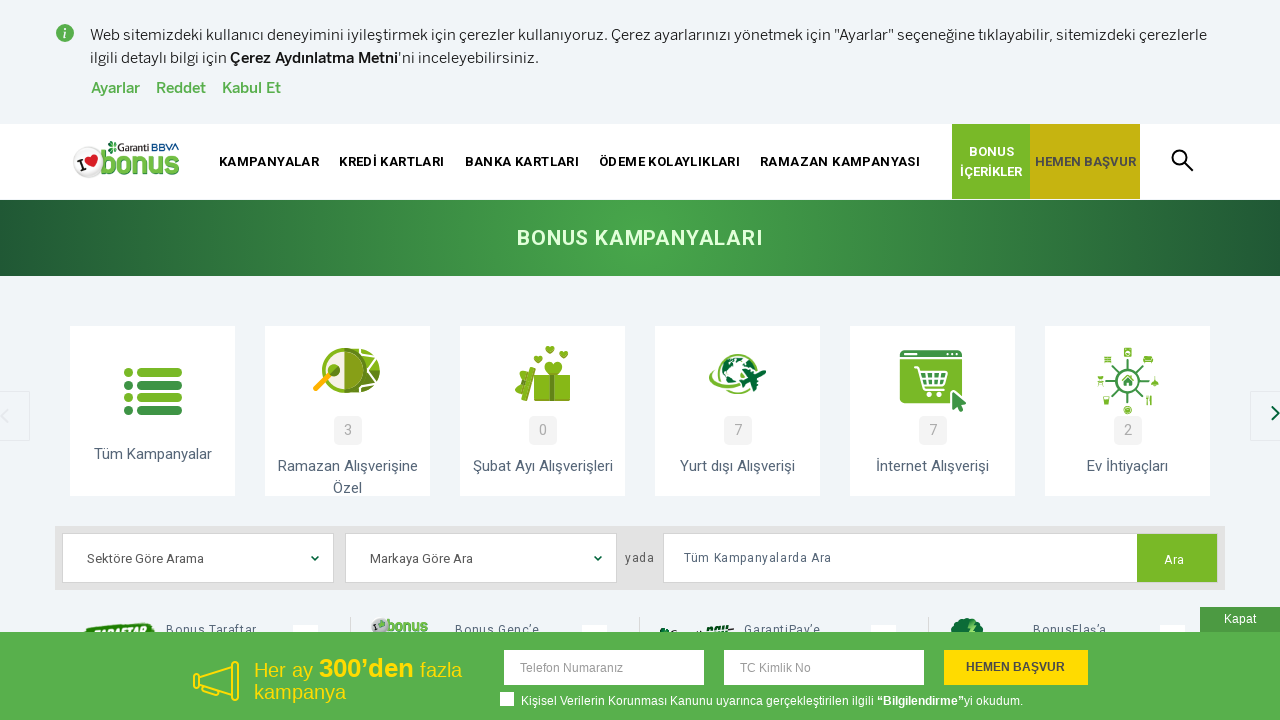

Waited for page to load with networkidle state
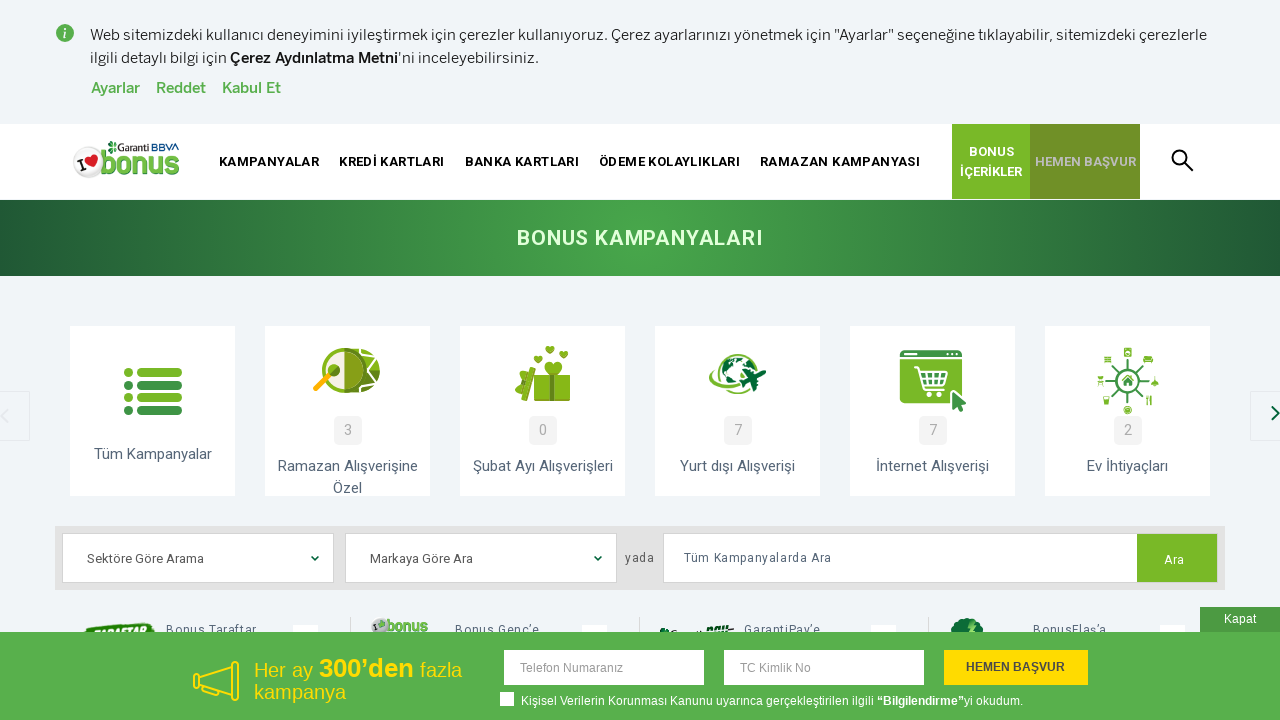

Hid sticky checkbox overlay if present
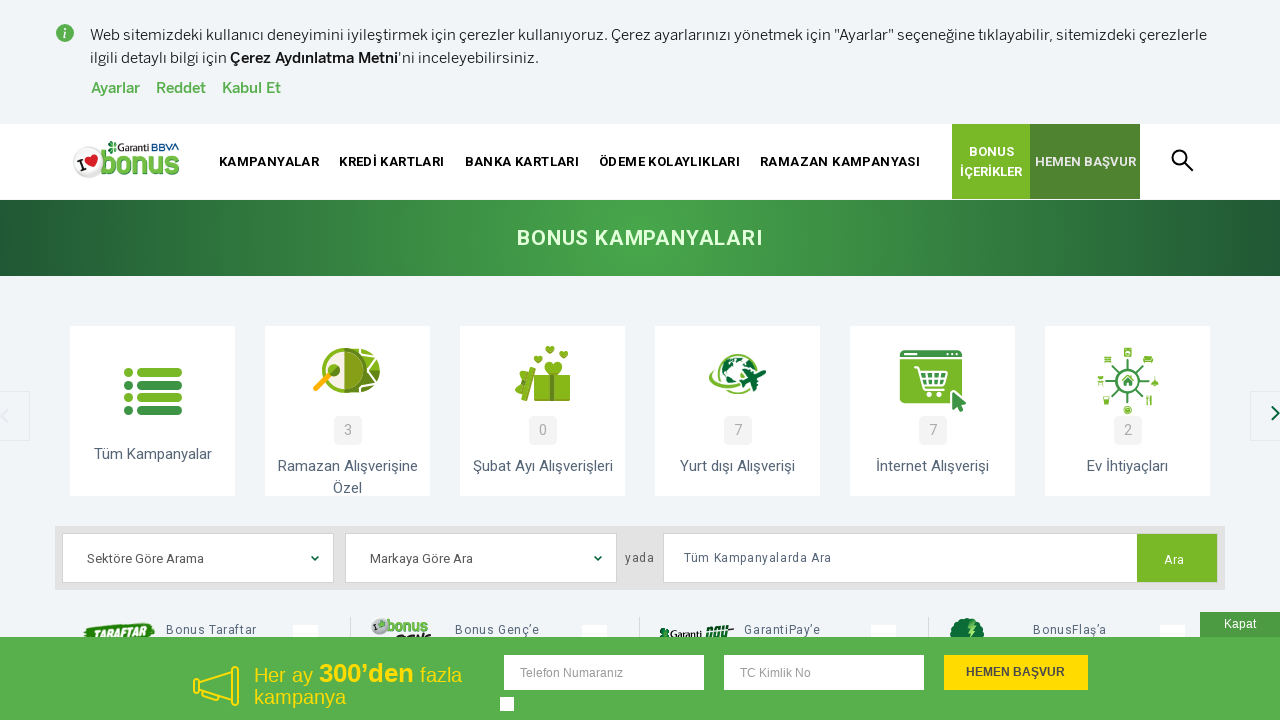

Located 'Show More Campaigns' button
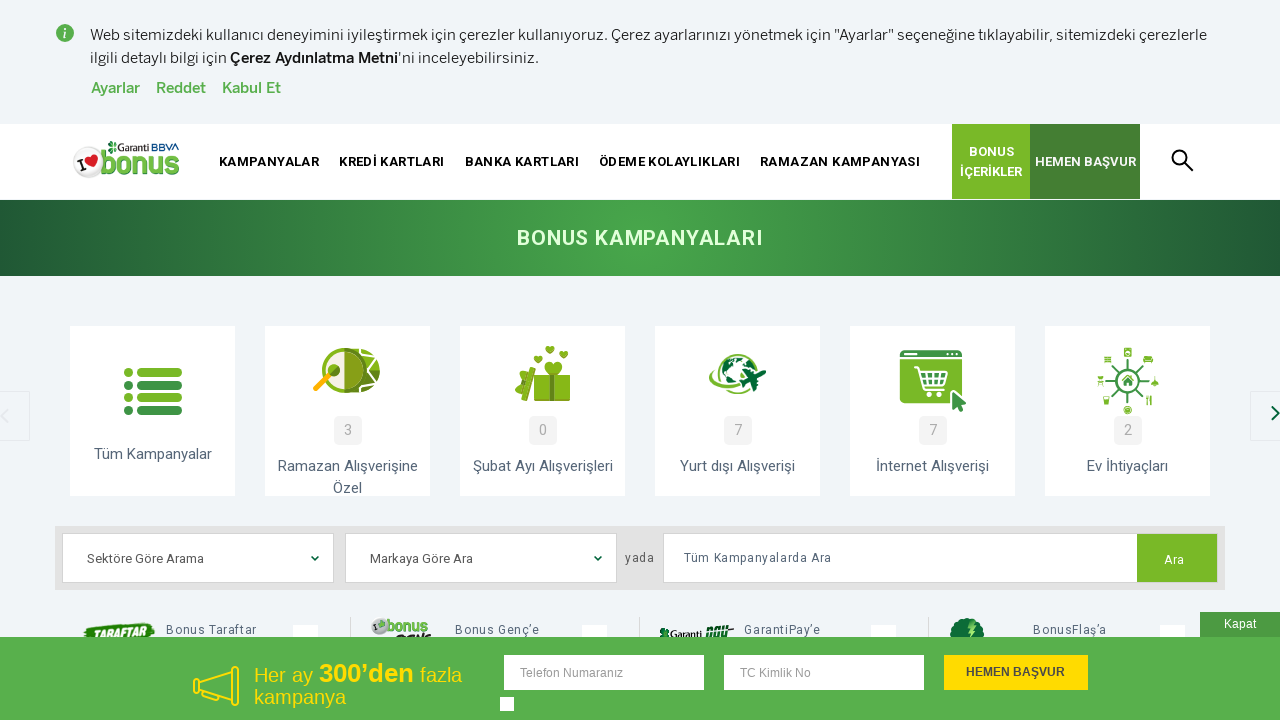

Clicked 'Show More Campaigns' button (iteration 1) at (640, 360) on button:text('DAHA FAZLA KAMPANYA GÖSTER')
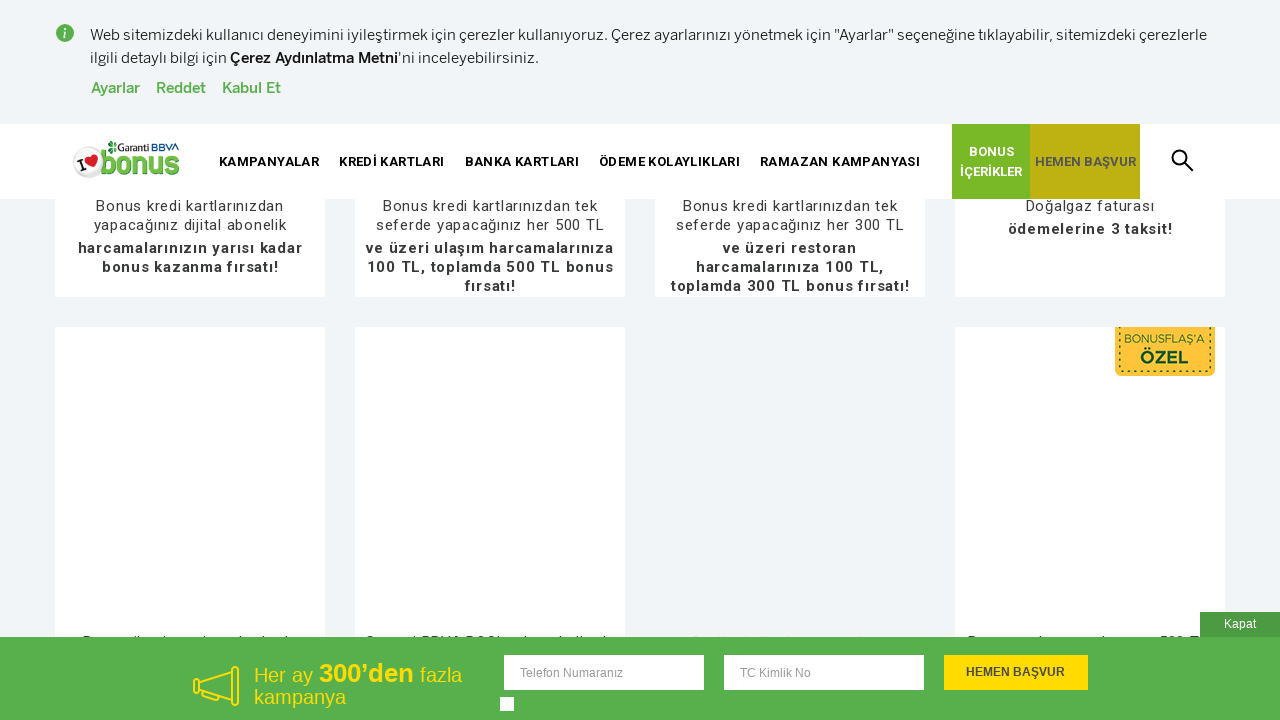

Waited 2 seconds for new campaigns to load
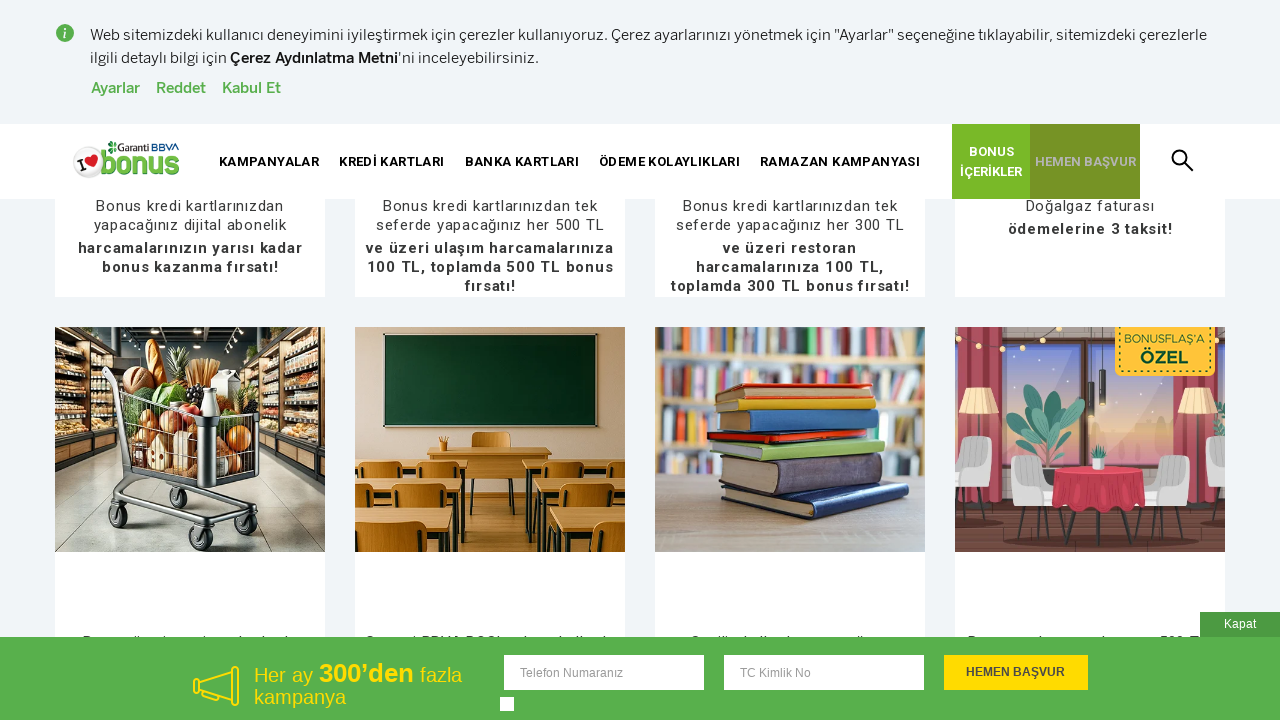

Hid sticky checkbox overlay if present
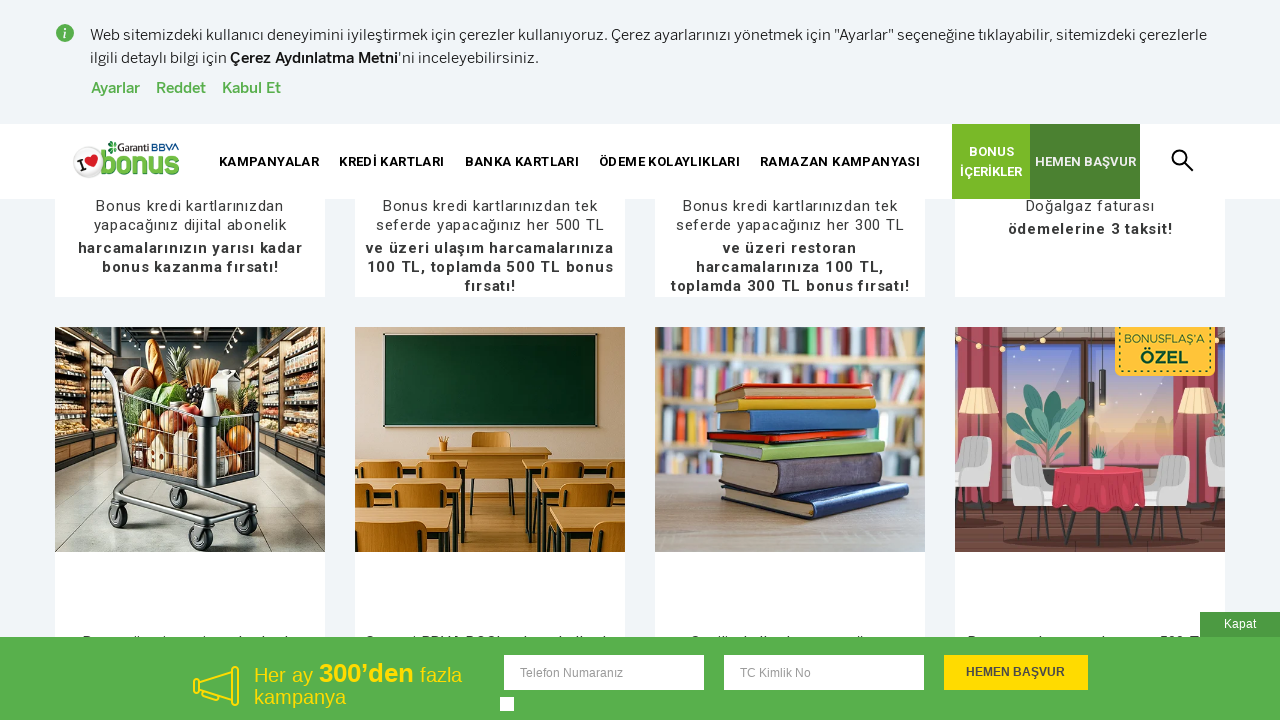

Located 'Show More Campaigns' button
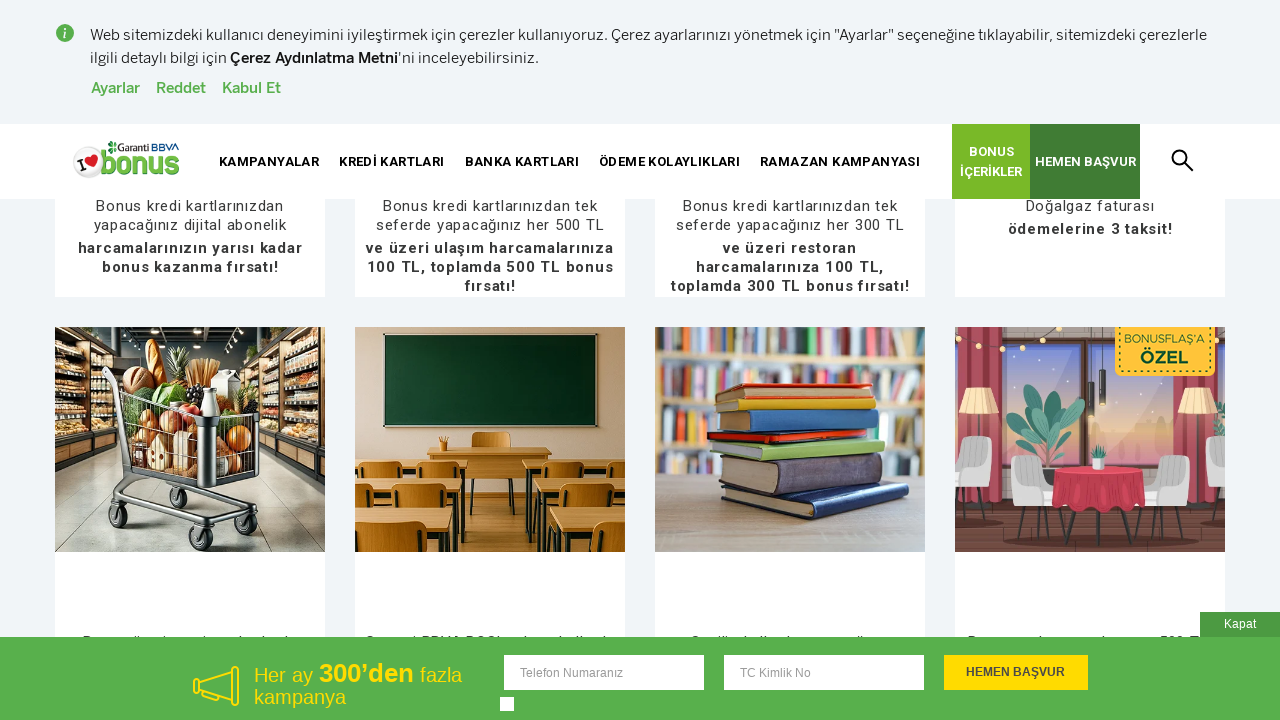

Clicked 'Show More Campaigns' button (iteration 2) at (640, 360) on button:text('DAHA FAZLA KAMPANYA GÖSTER')
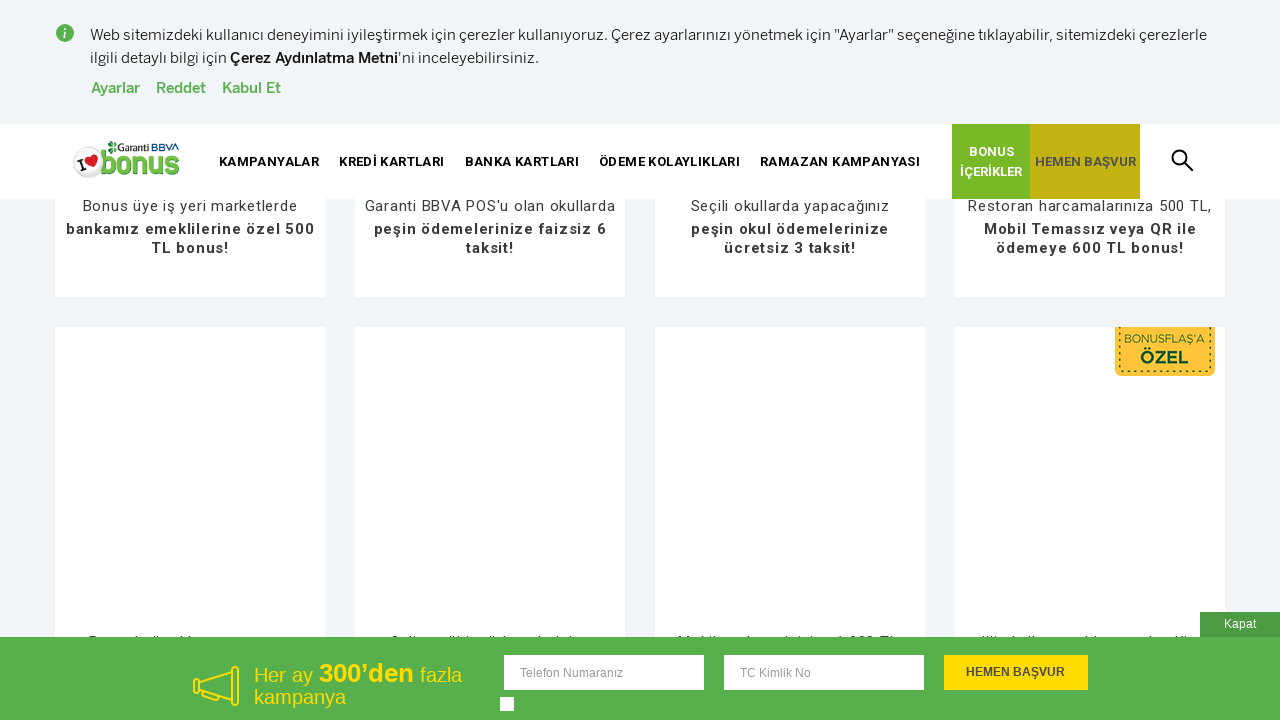

Waited 2 seconds for new campaigns to load
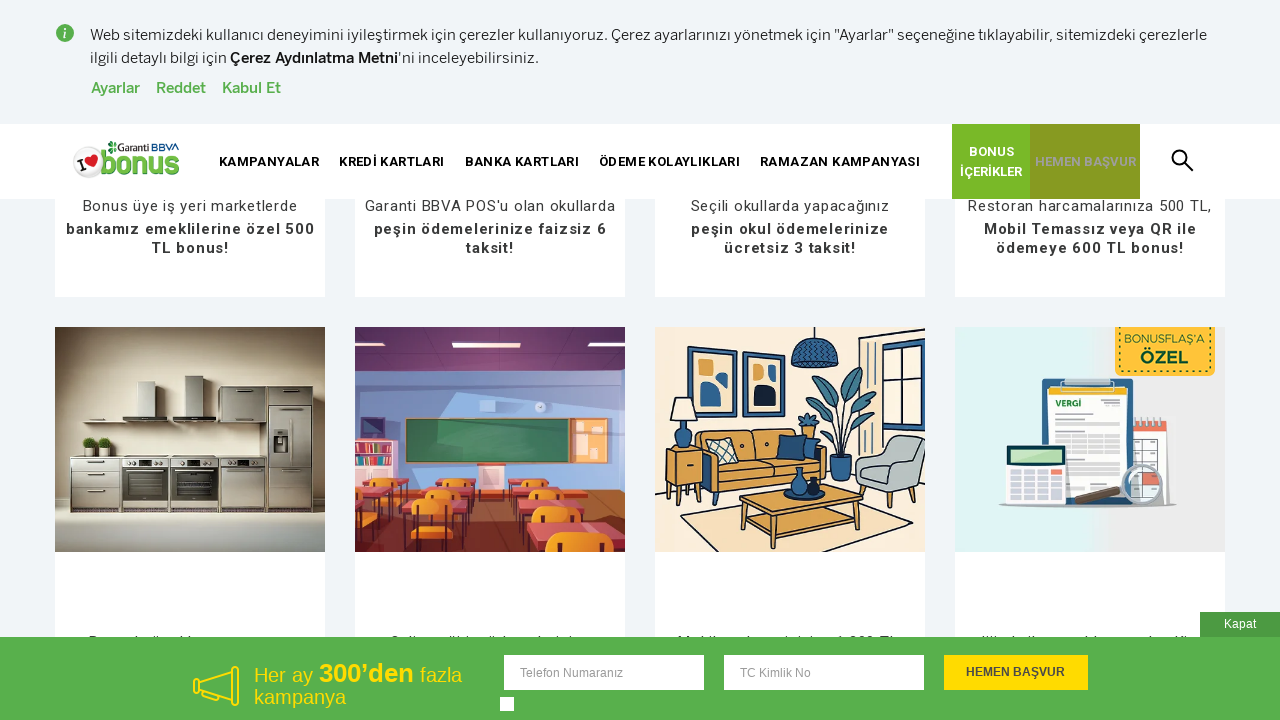

Hid sticky checkbox overlay if present
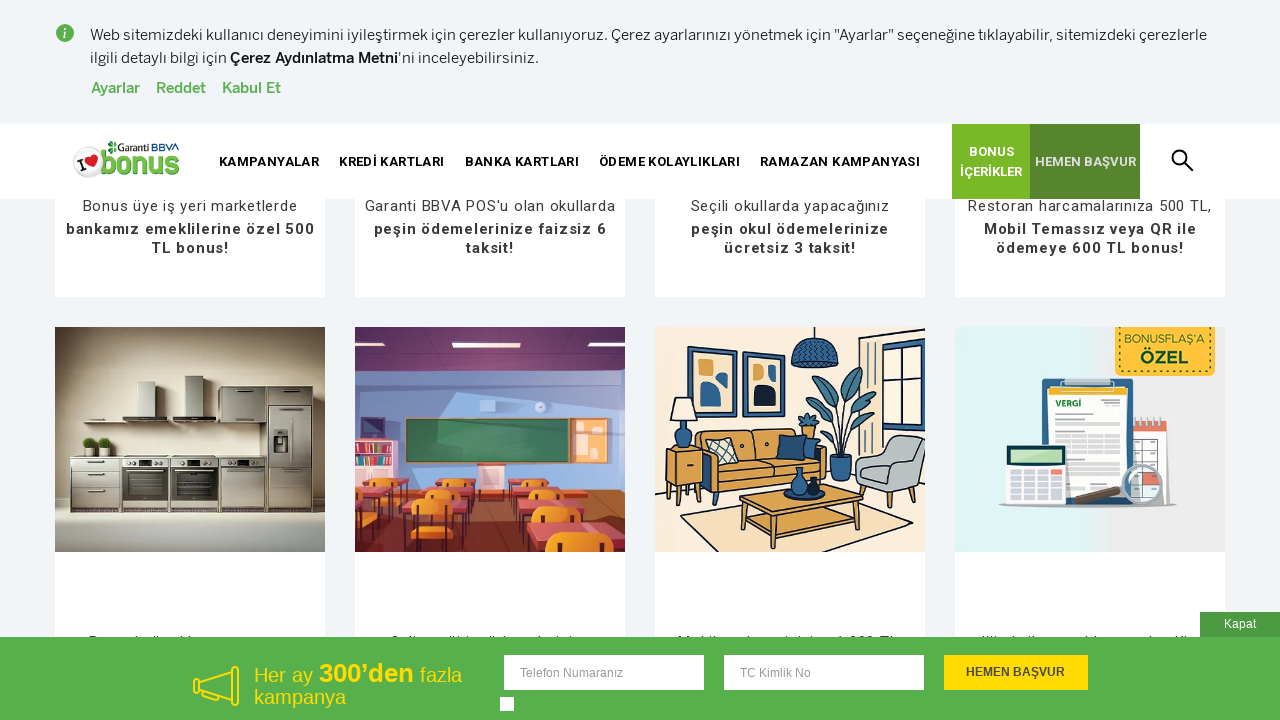

Located 'Show More Campaigns' button
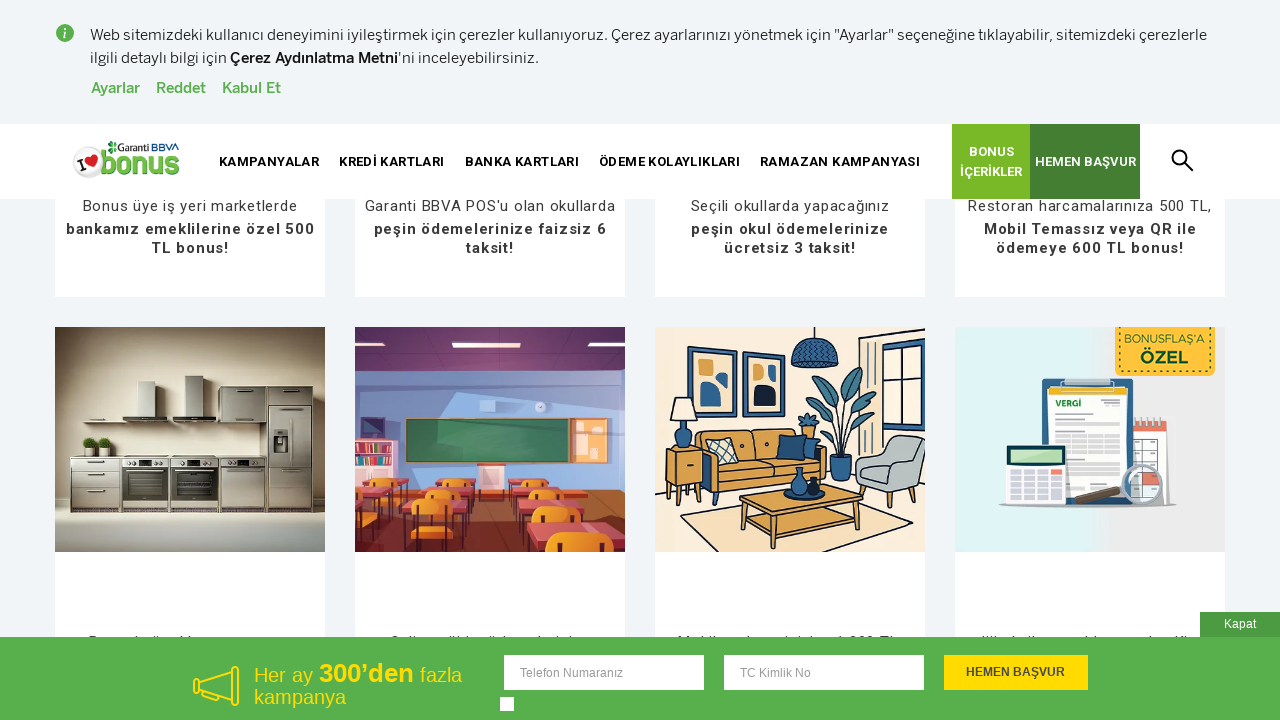

Clicked 'Show More Campaigns' button (iteration 3) at (640, 360) on button:text('DAHA FAZLA KAMPANYA GÖSTER')
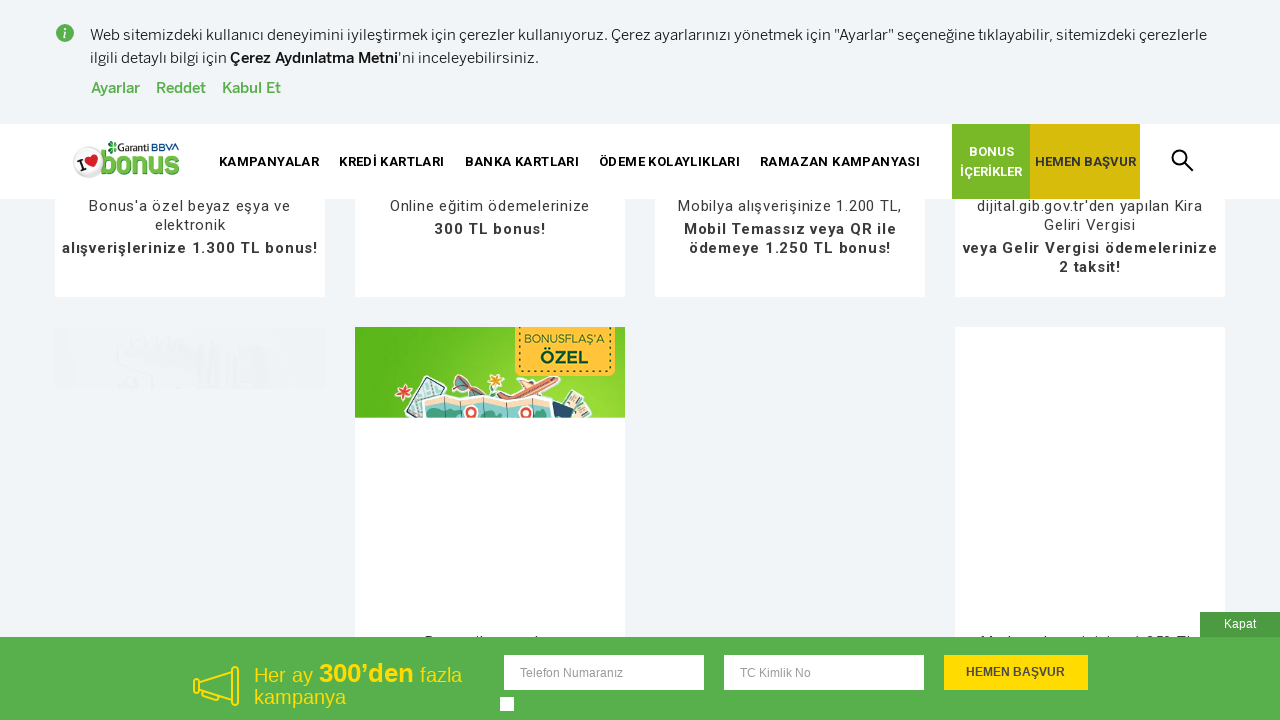

Waited 2 seconds for new campaigns to load
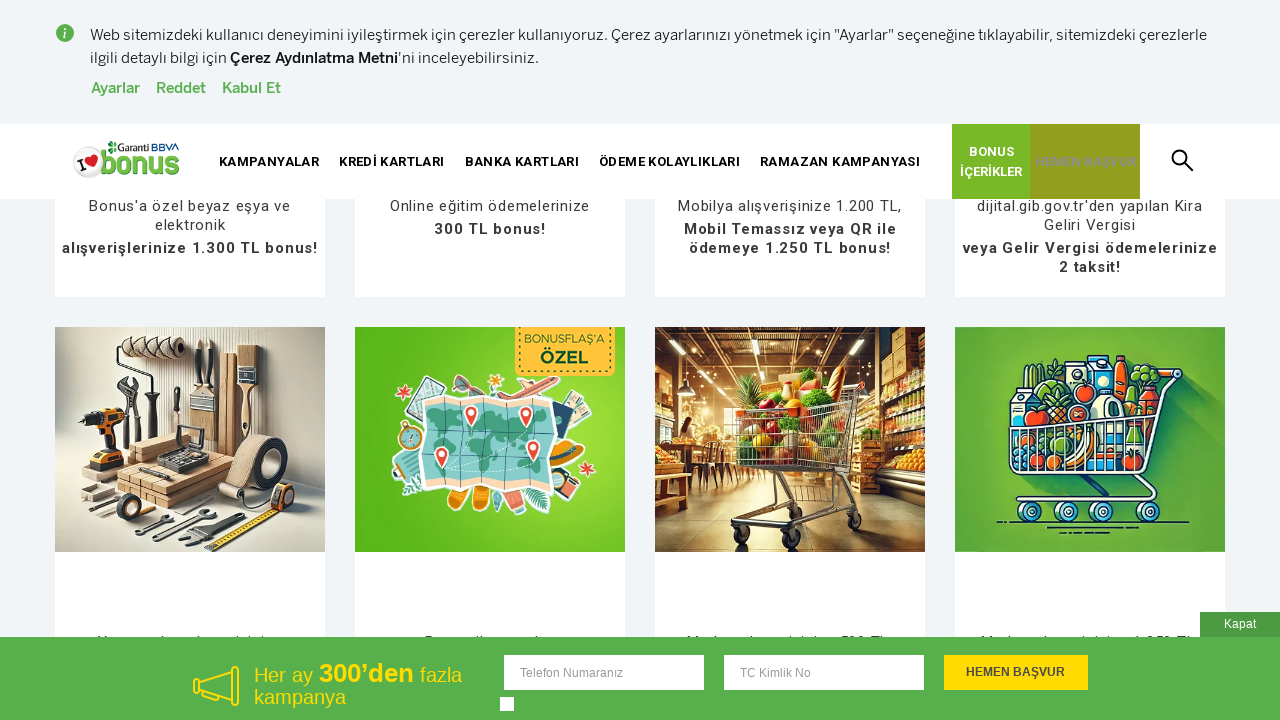

Hid sticky checkbox overlay if present
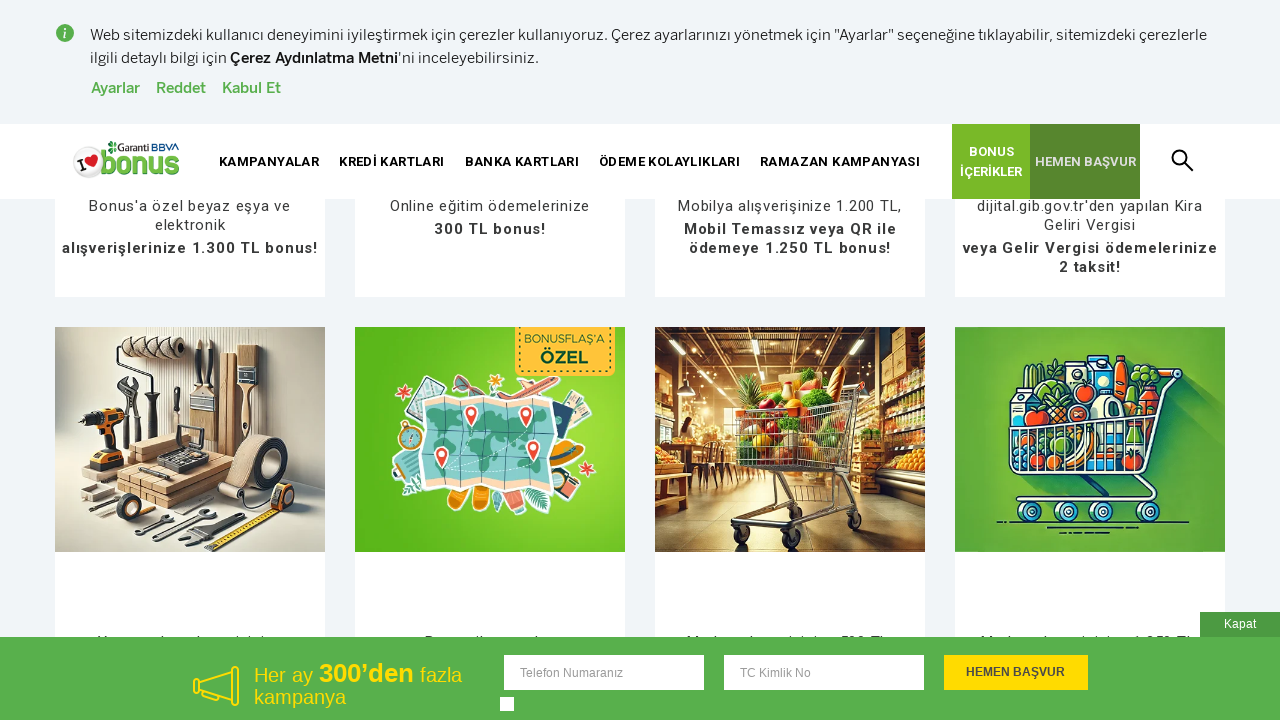

Located 'Show More Campaigns' button
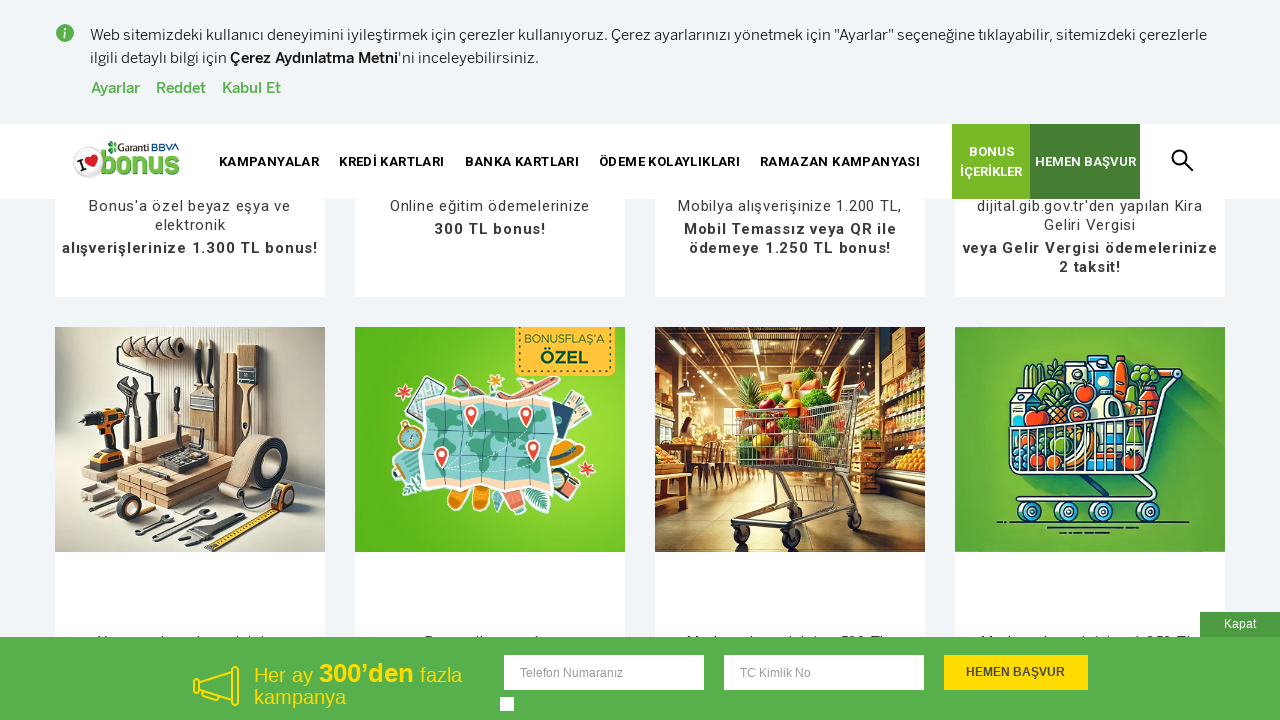

Clicked 'Show More Campaigns' button (iteration 4) at (640, 360) on button:text('DAHA FAZLA KAMPANYA GÖSTER')
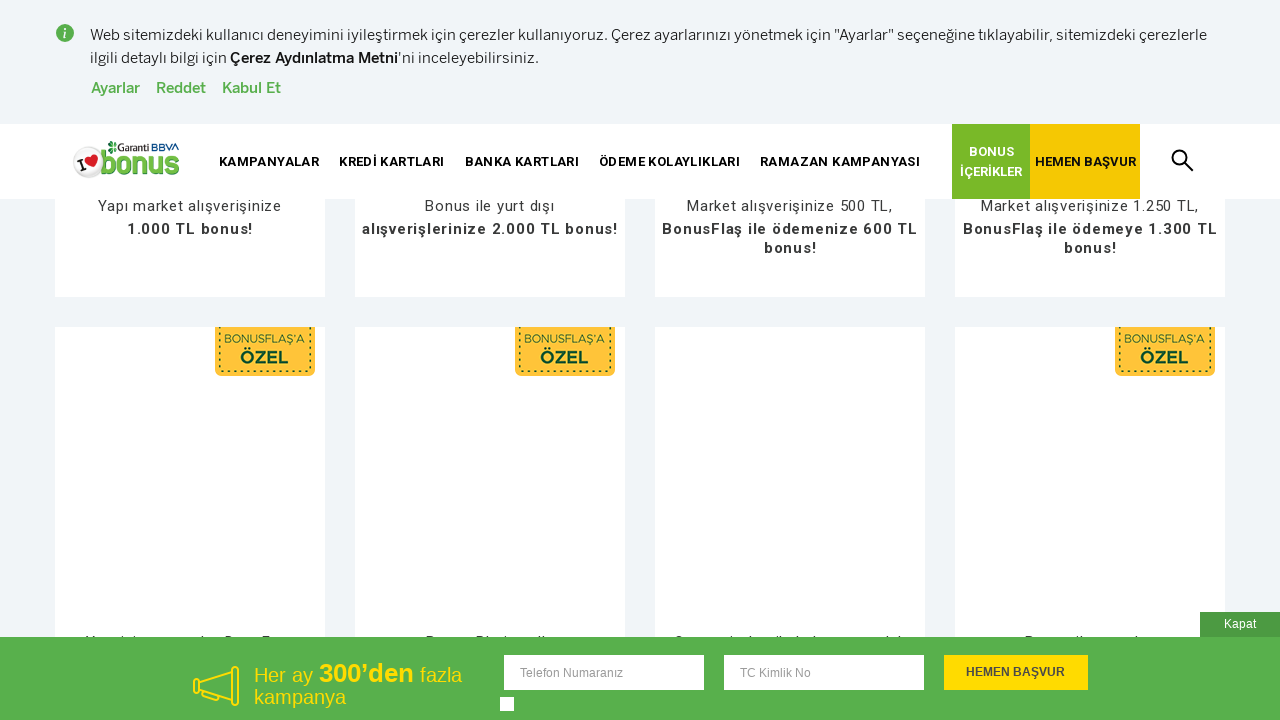

Waited 2 seconds for new campaigns to load
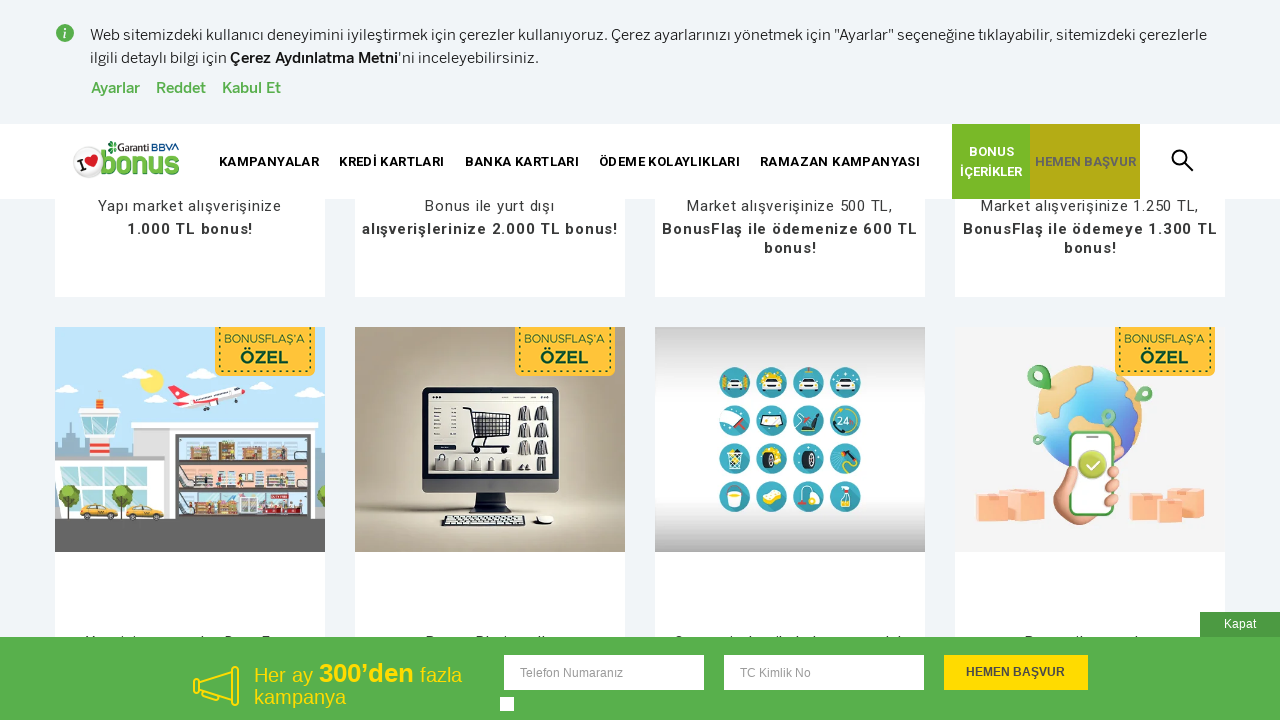

Hid sticky checkbox overlay if present
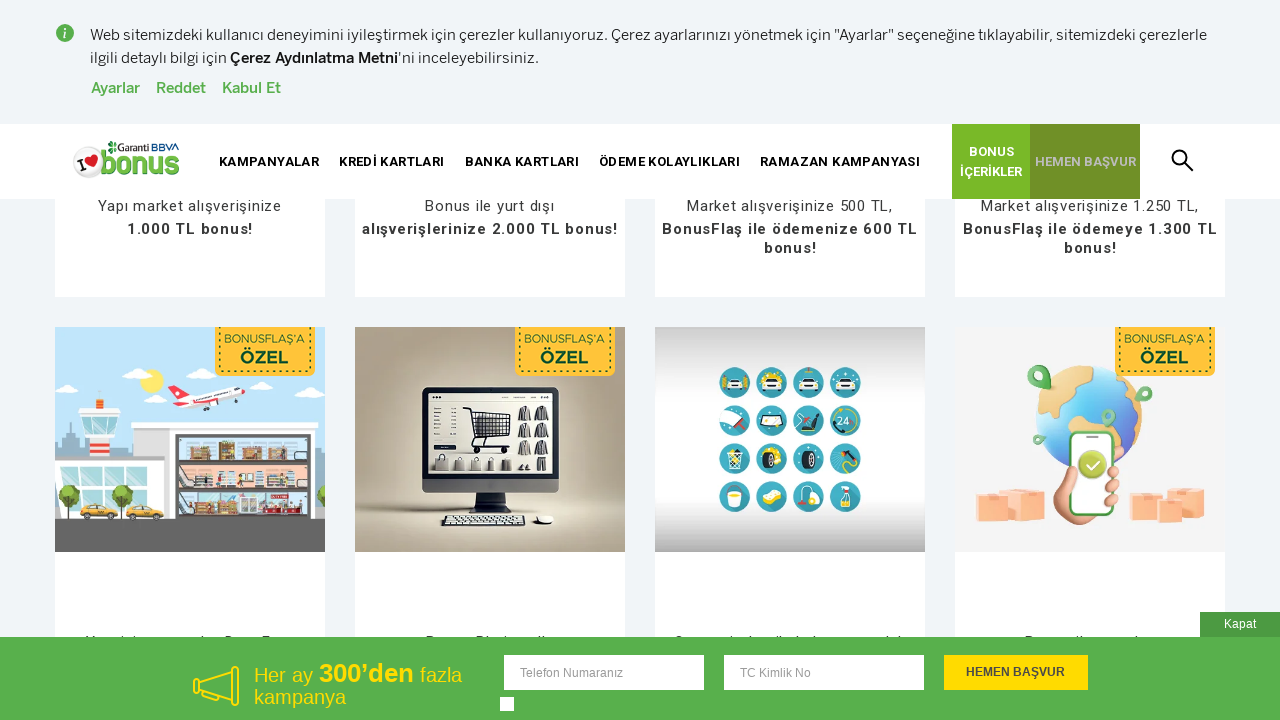

Located 'Show More Campaigns' button
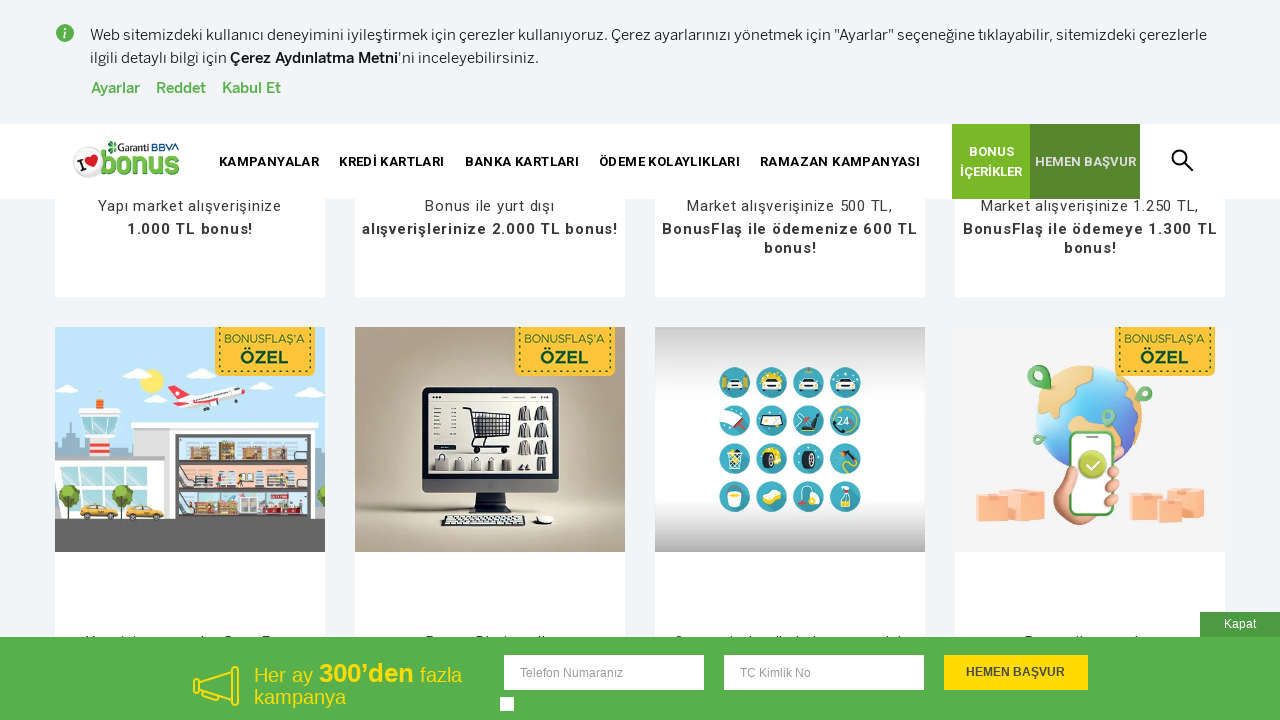

Clicked 'Show More Campaigns' button (iteration 5) at (640, 360) on button:text('DAHA FAZLA KAMPANYA GÖSTER')
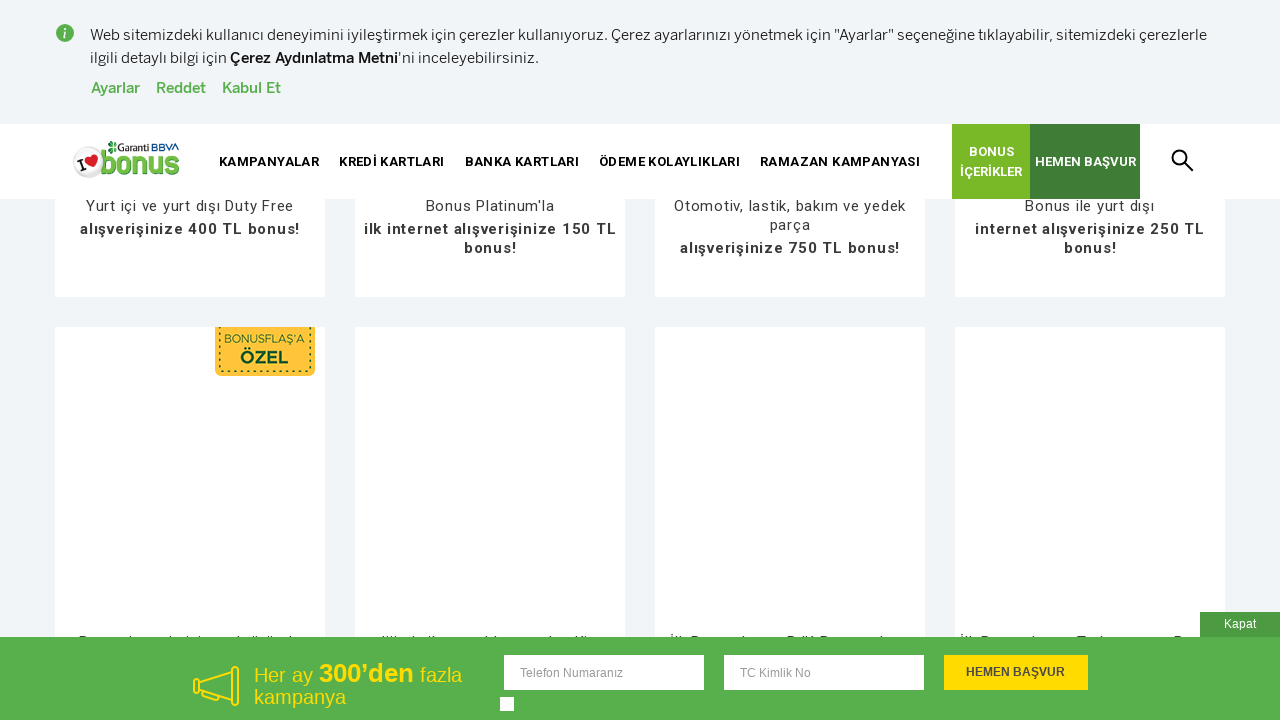

Waited 2 seconds for new campaigns to load
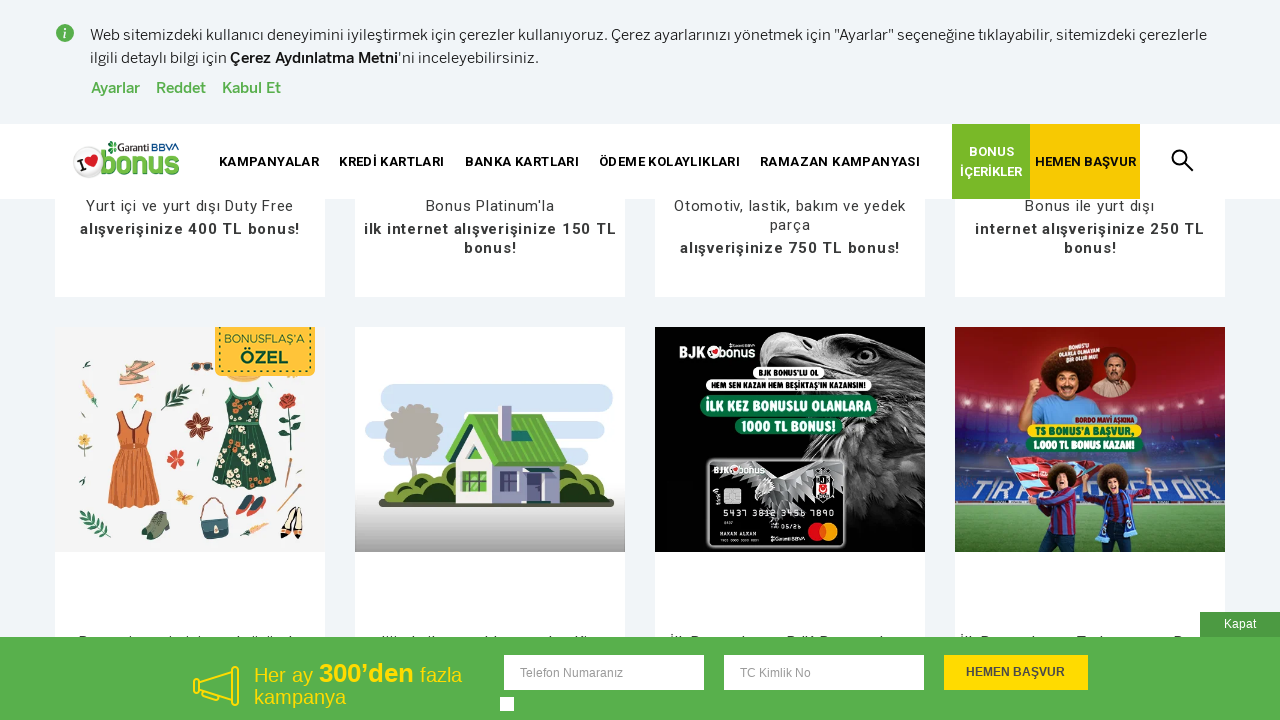

Verified campaign items (.direct) are displayed on page
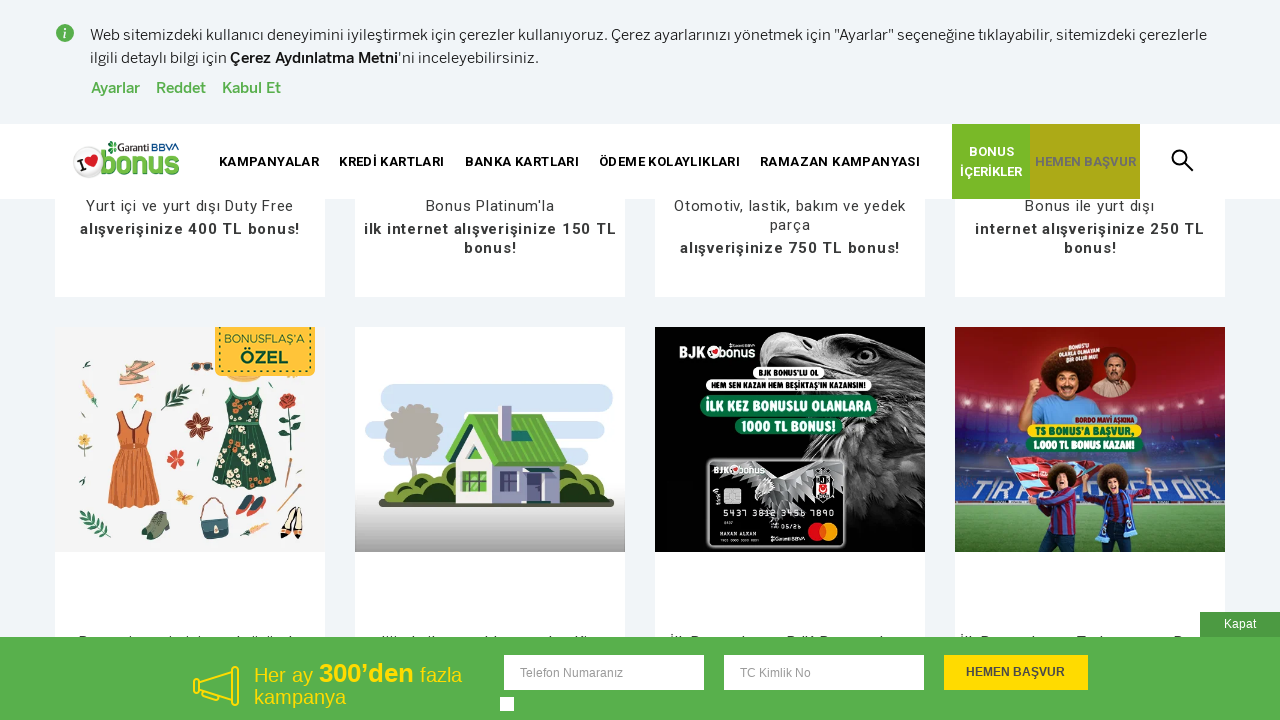

Verified at least one campaign has an h3 title
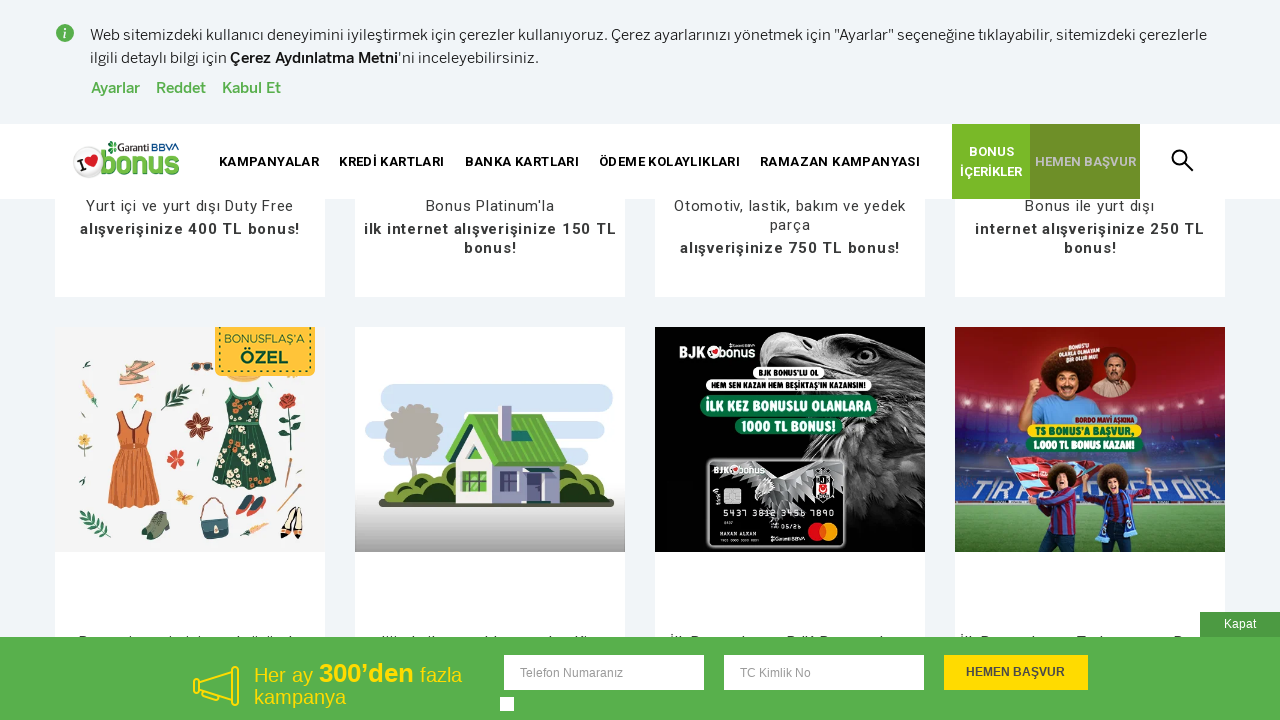

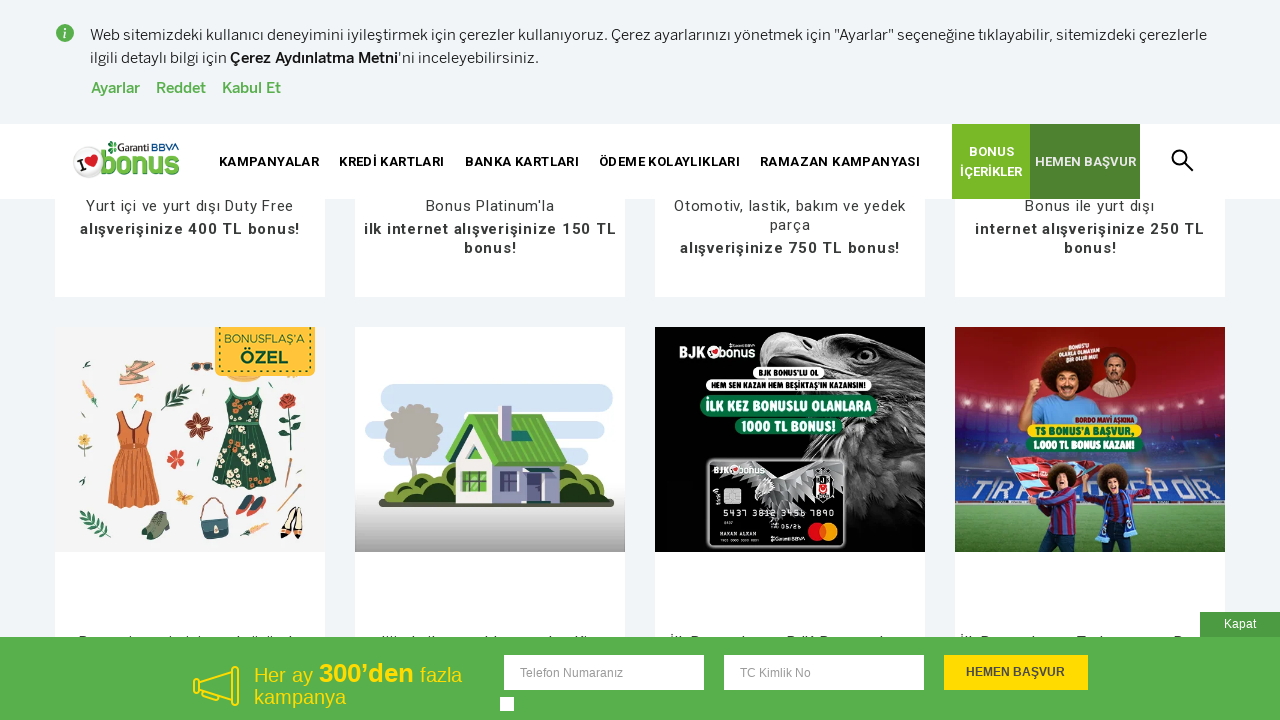